Tests various browser actions including typing with shift key held (uppercase text), drag and drop functionality, and mouse hover interactions across multiple pages on awesomeqa.com

Starting URL: https://awesomeqa.com/practice.html

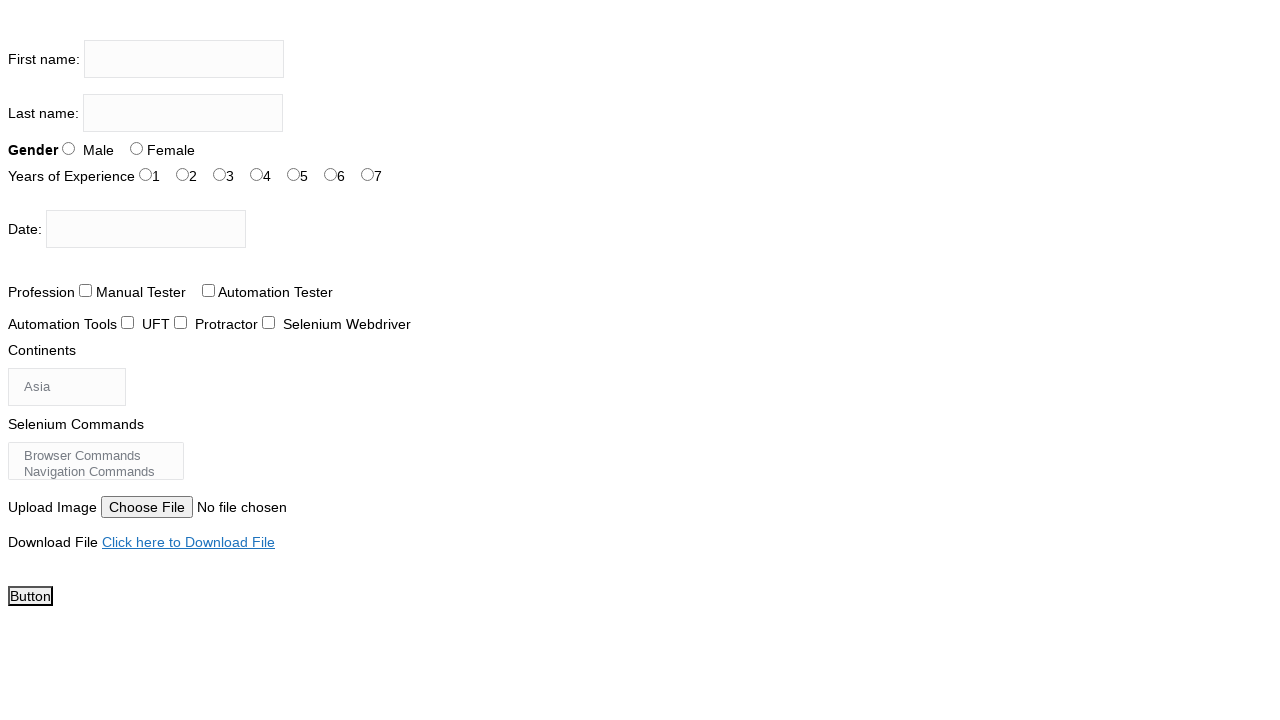

Filled first name field with 'TESTING' on input[name='firstname']
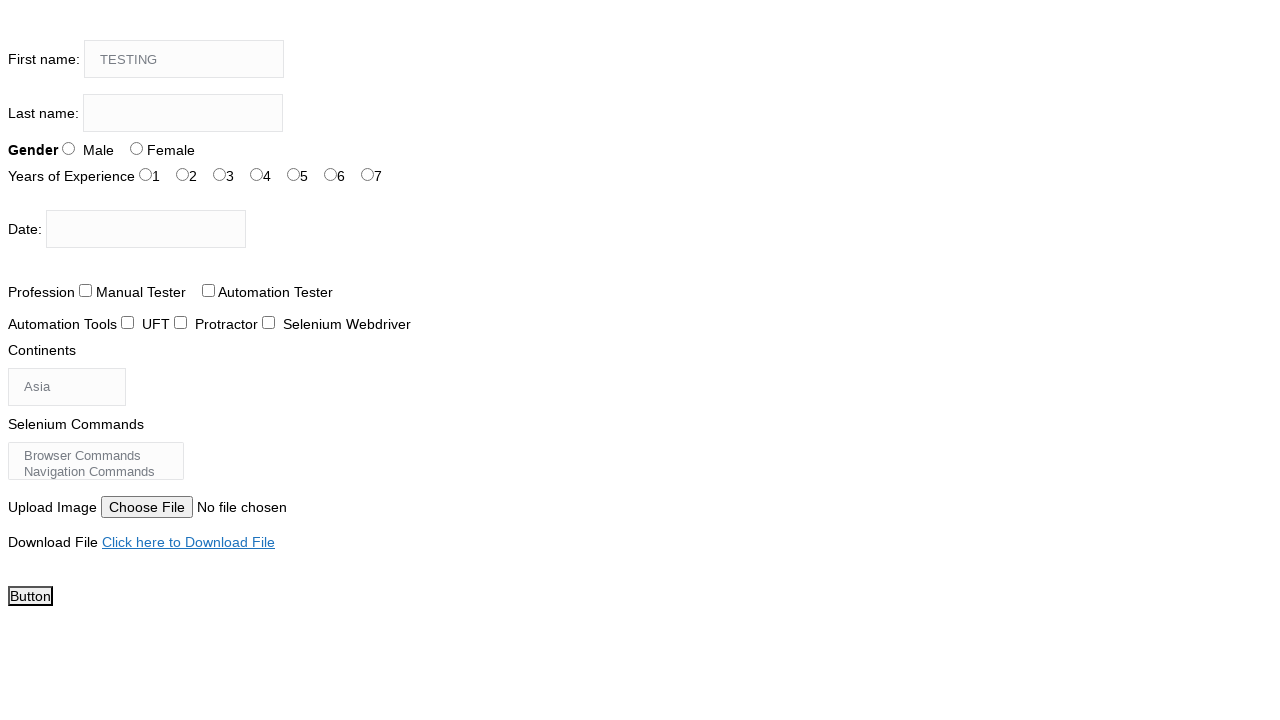

Navigated to mouse interaction page
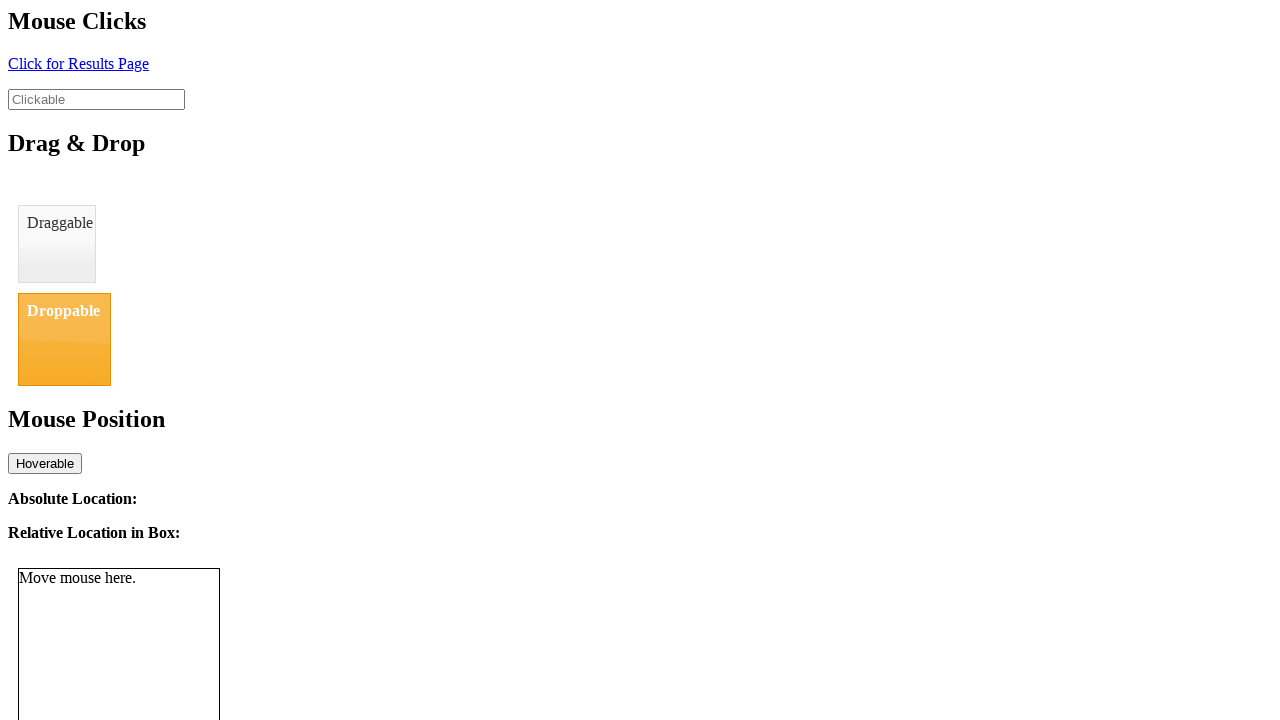

Located draggable element
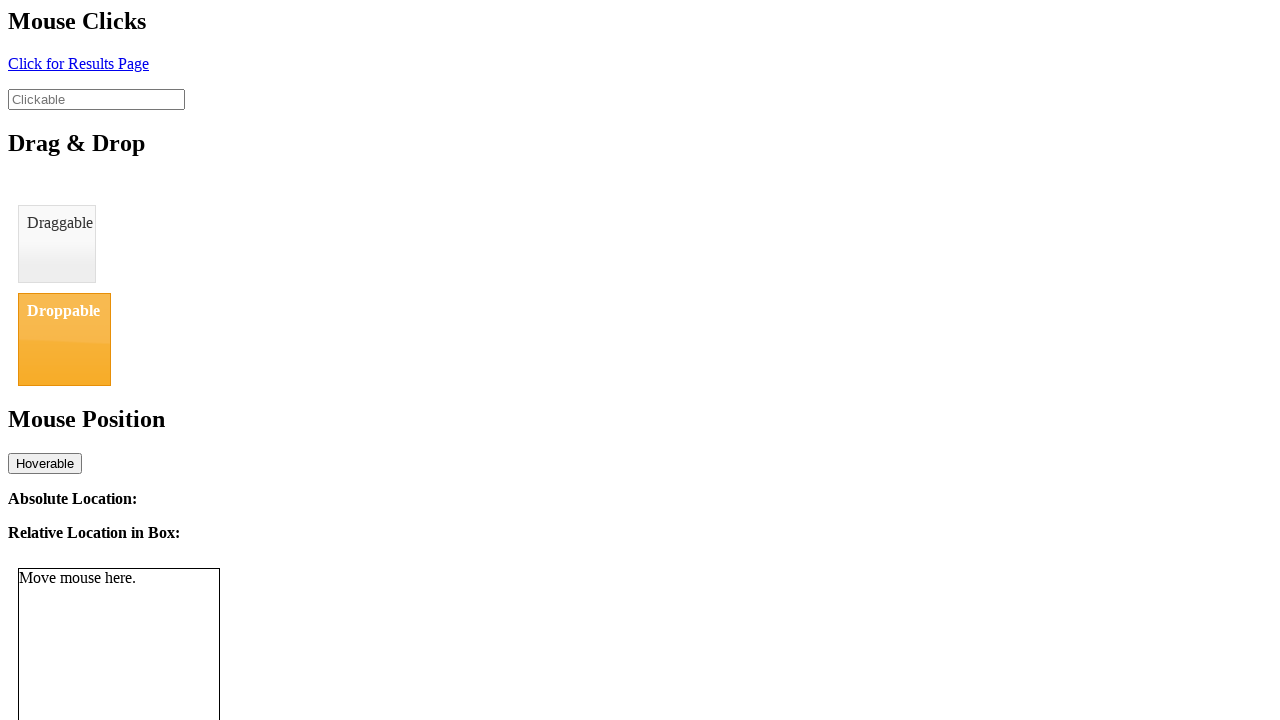

Located droppable element
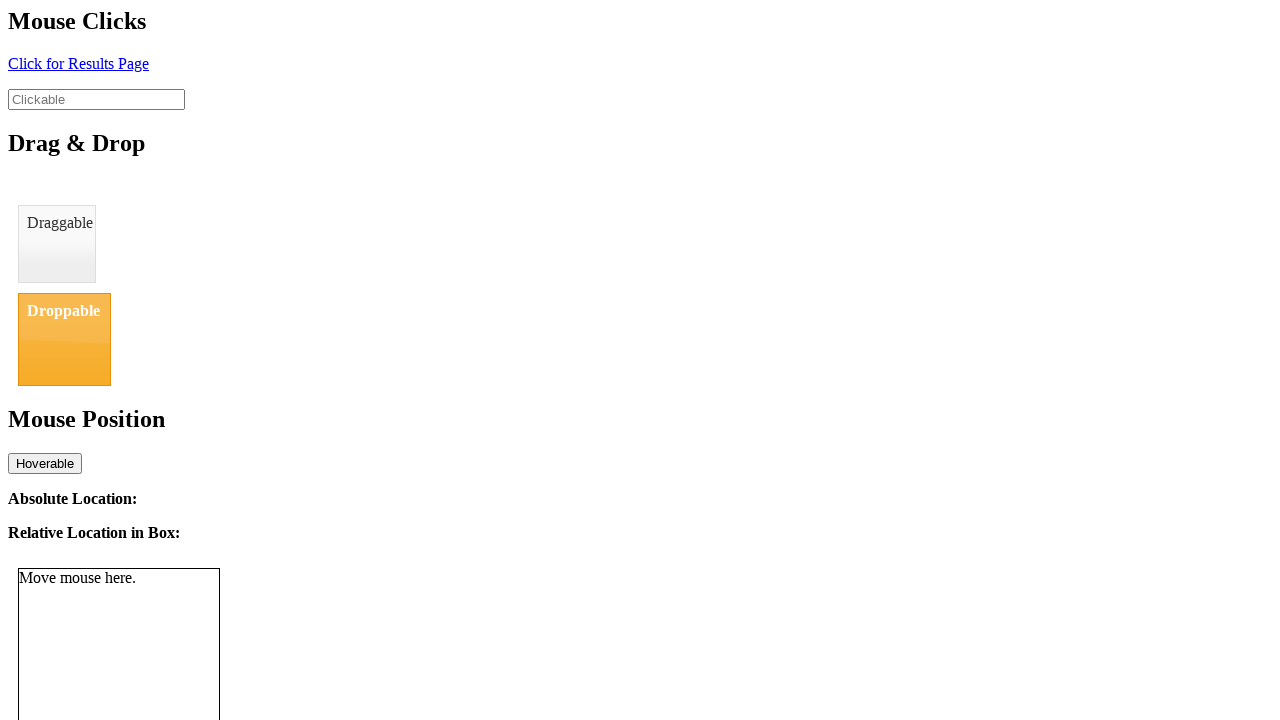

Performed drag and drop operation at (64, 339)
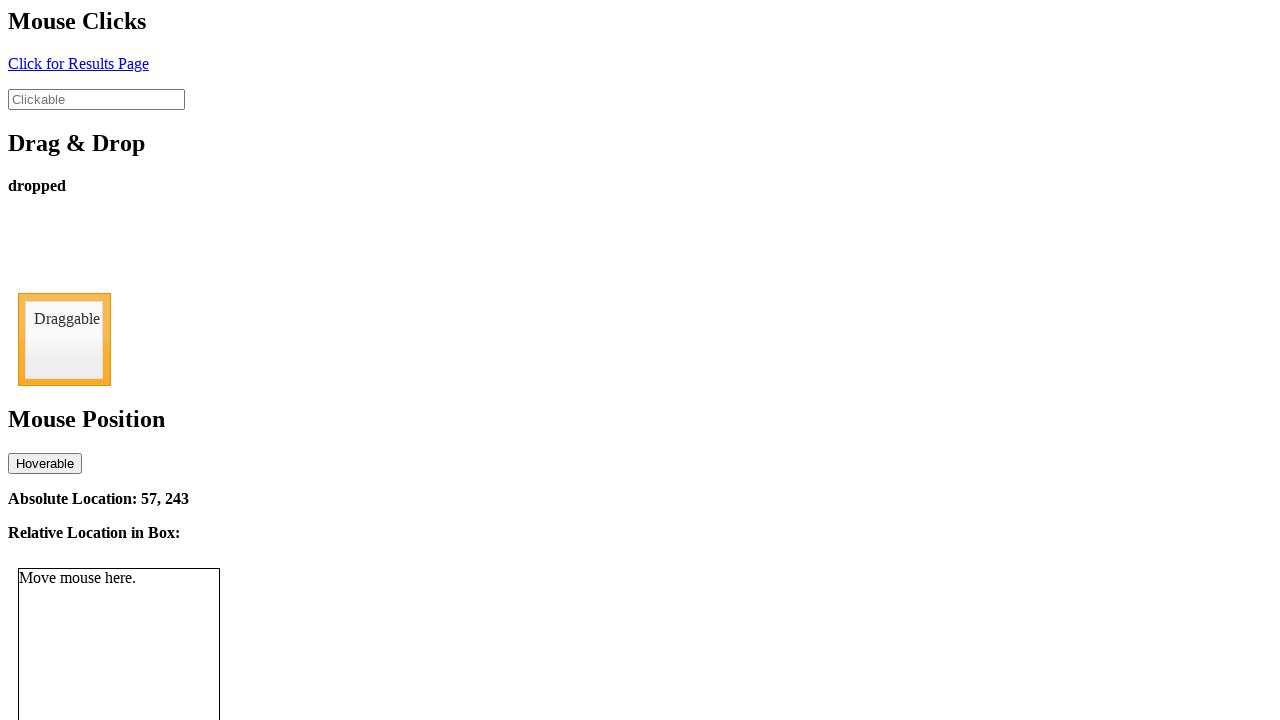

Hovered over hover element at (45, 463) on #hover
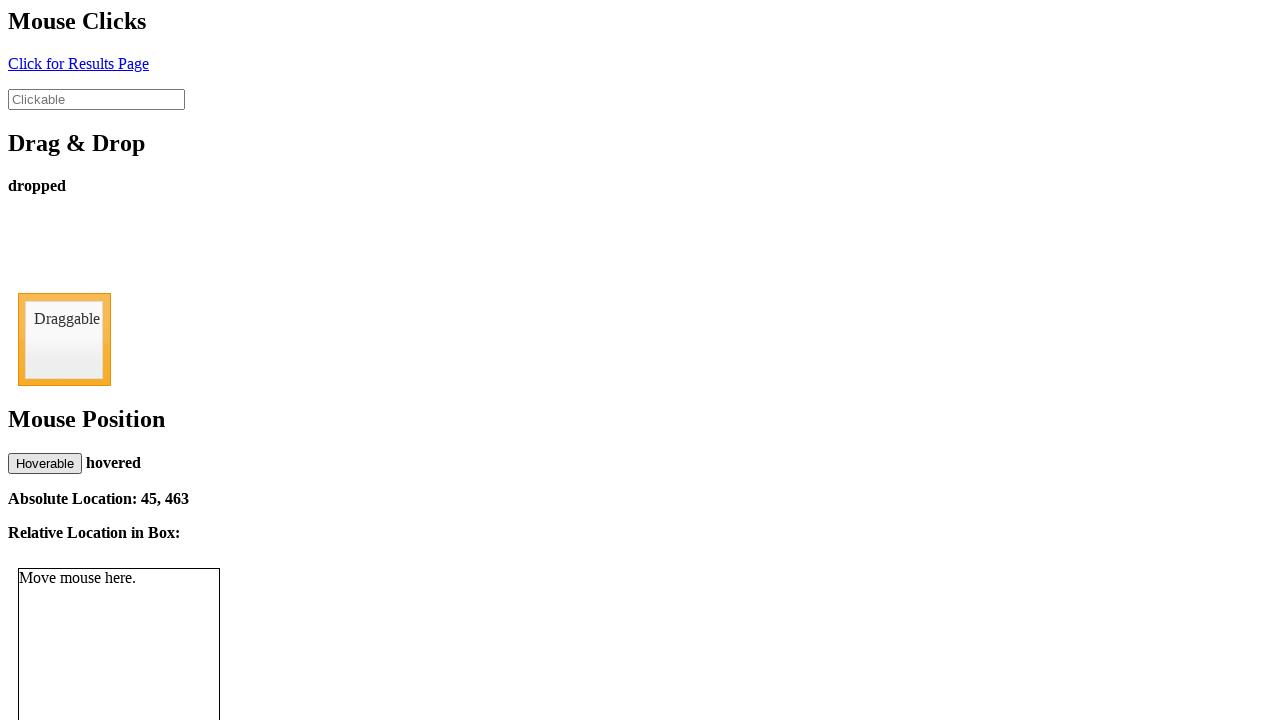

Navigated to single text input page
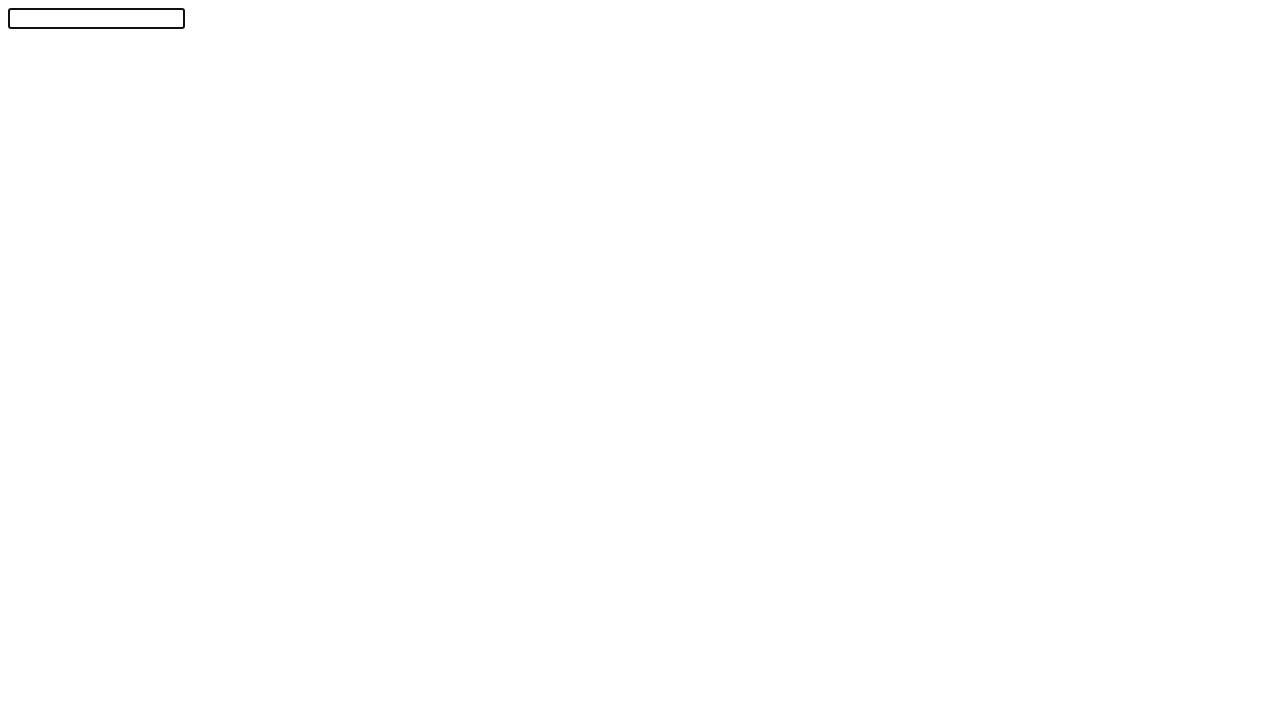

Filled text input field with 'TESTING' on #textInput
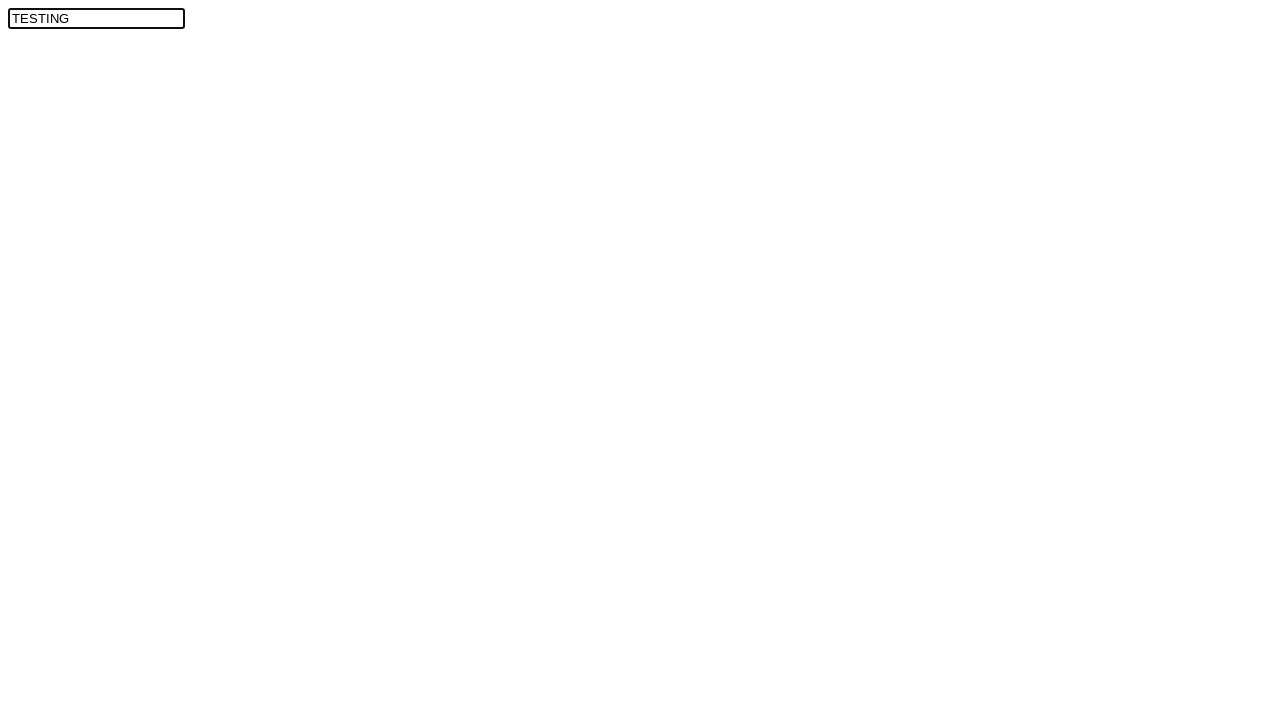

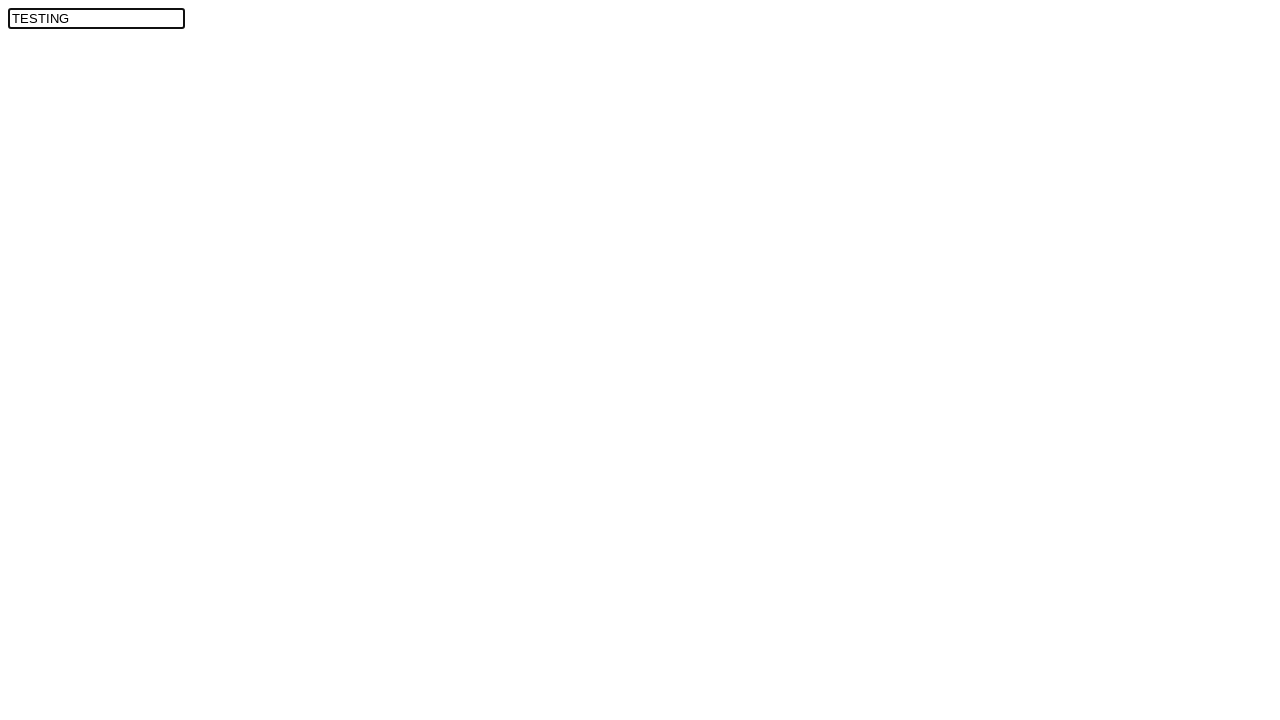